Navigates to the OrangeHRM demo application to verify the page loads successfully

Starting URL: https://opensource-demo.orangehrmlive.com/

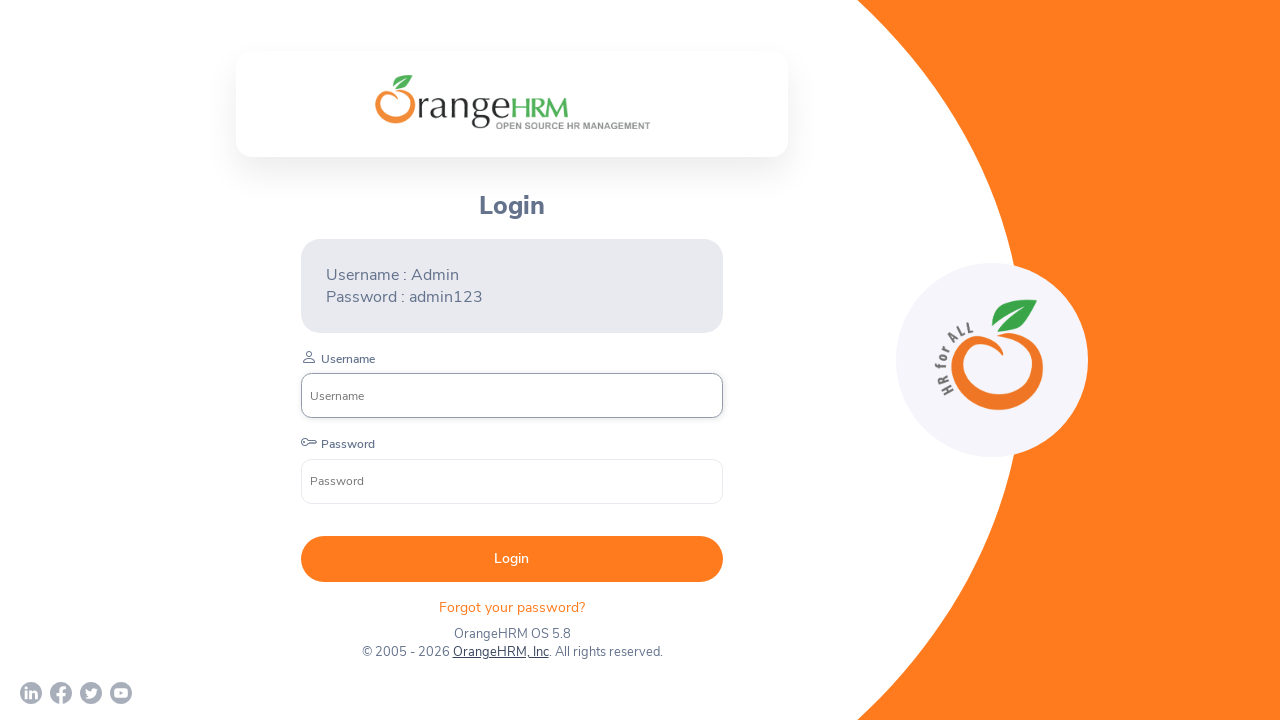

Waited for page DOM to fully load
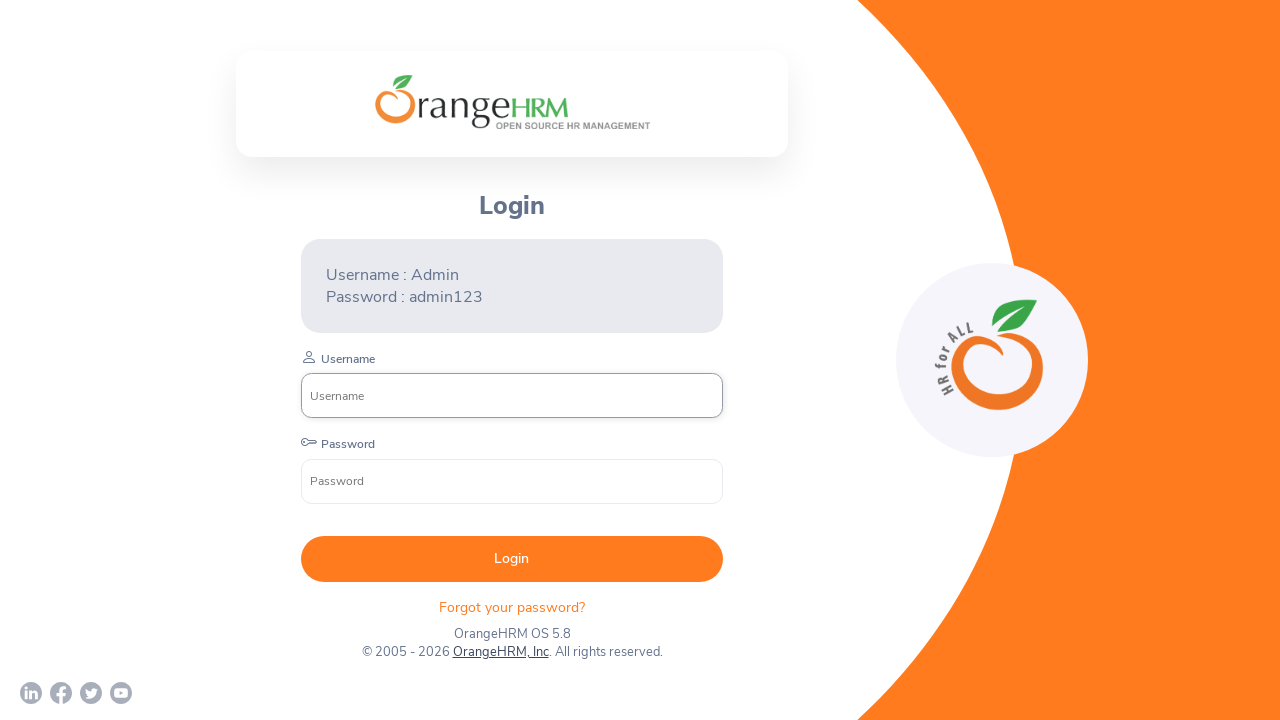

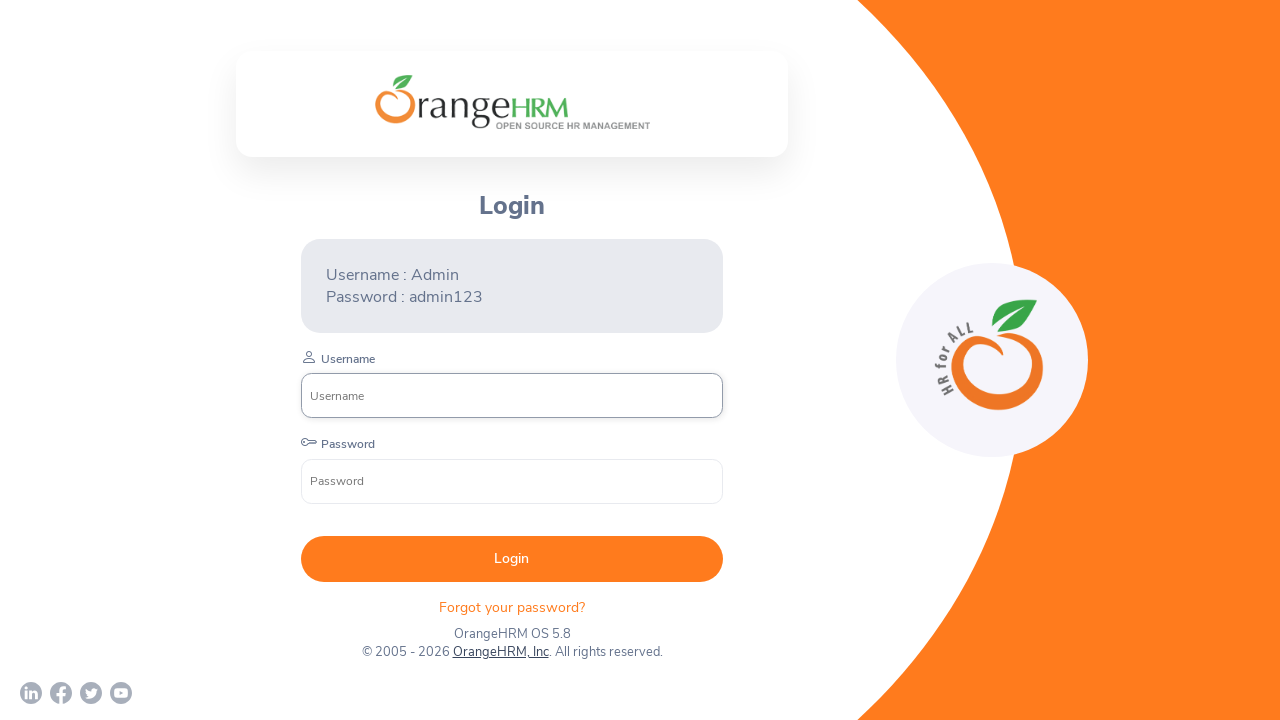